Tests the search functionality on python.org by searching for "pycon" and verifying results are returned

Starting URL: http://www.python.org

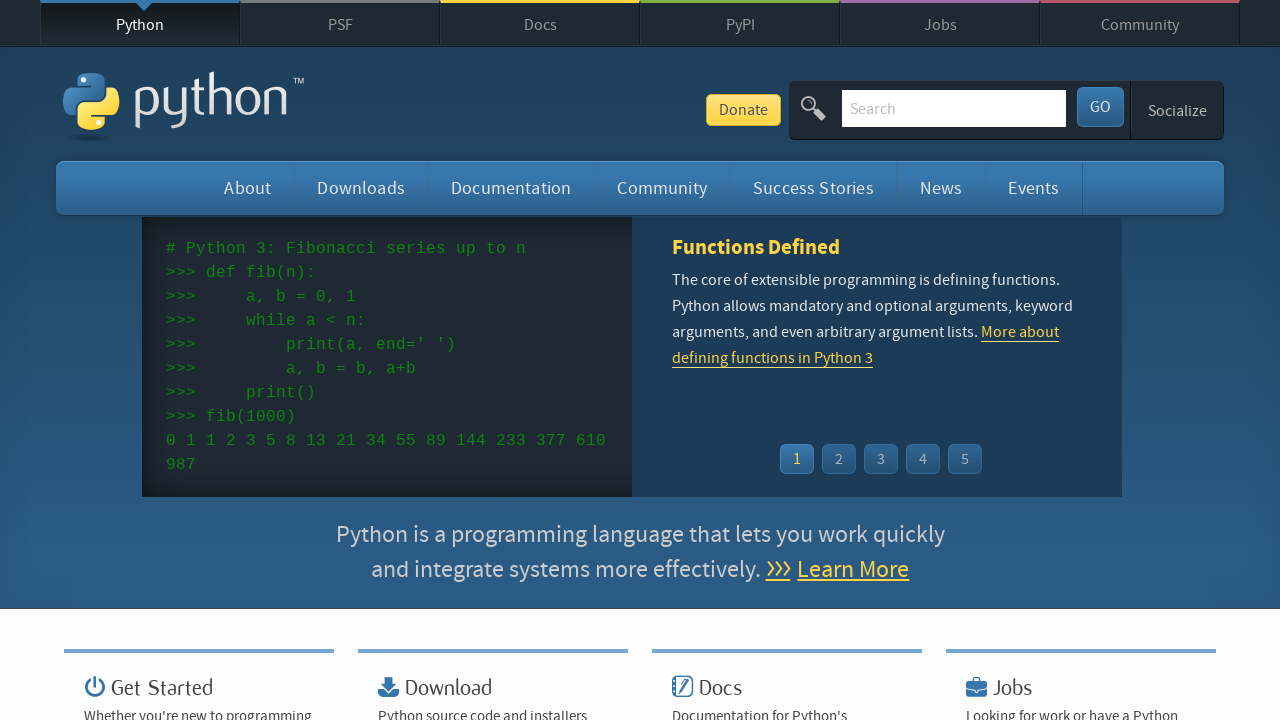

Verified page title contains 'Python'
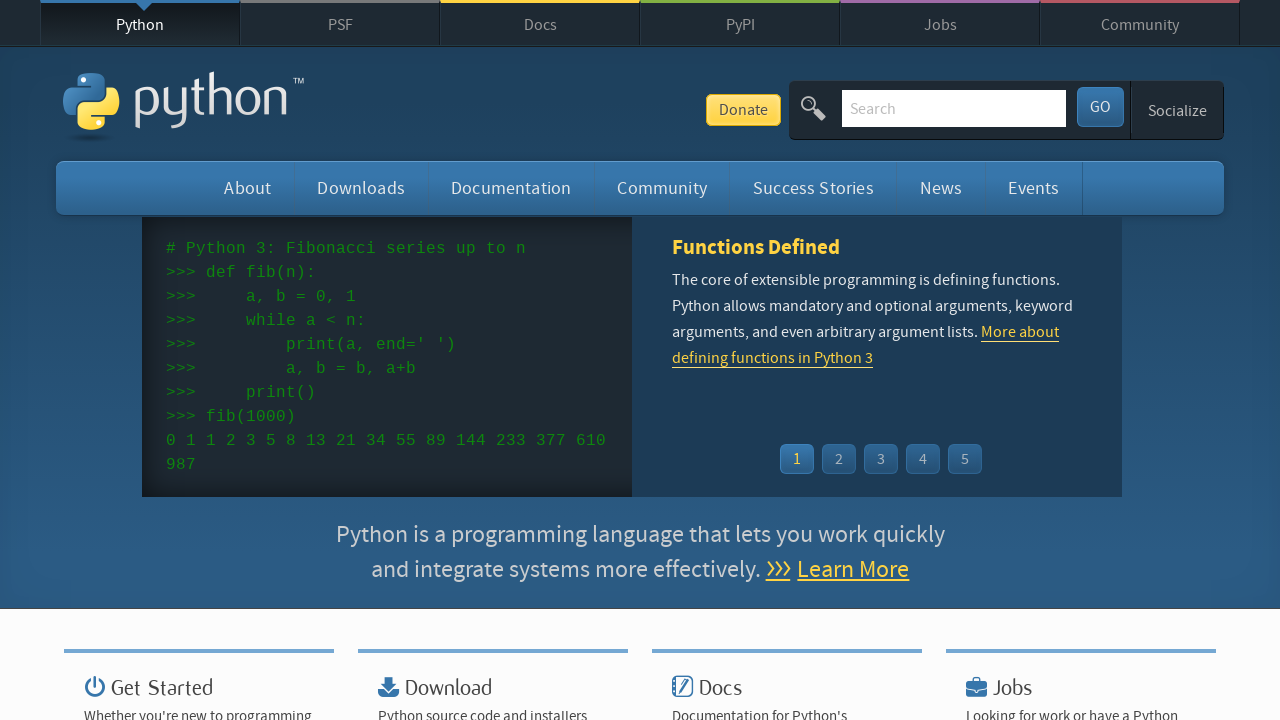

Filled search box with 'pycon' on input[name='q']
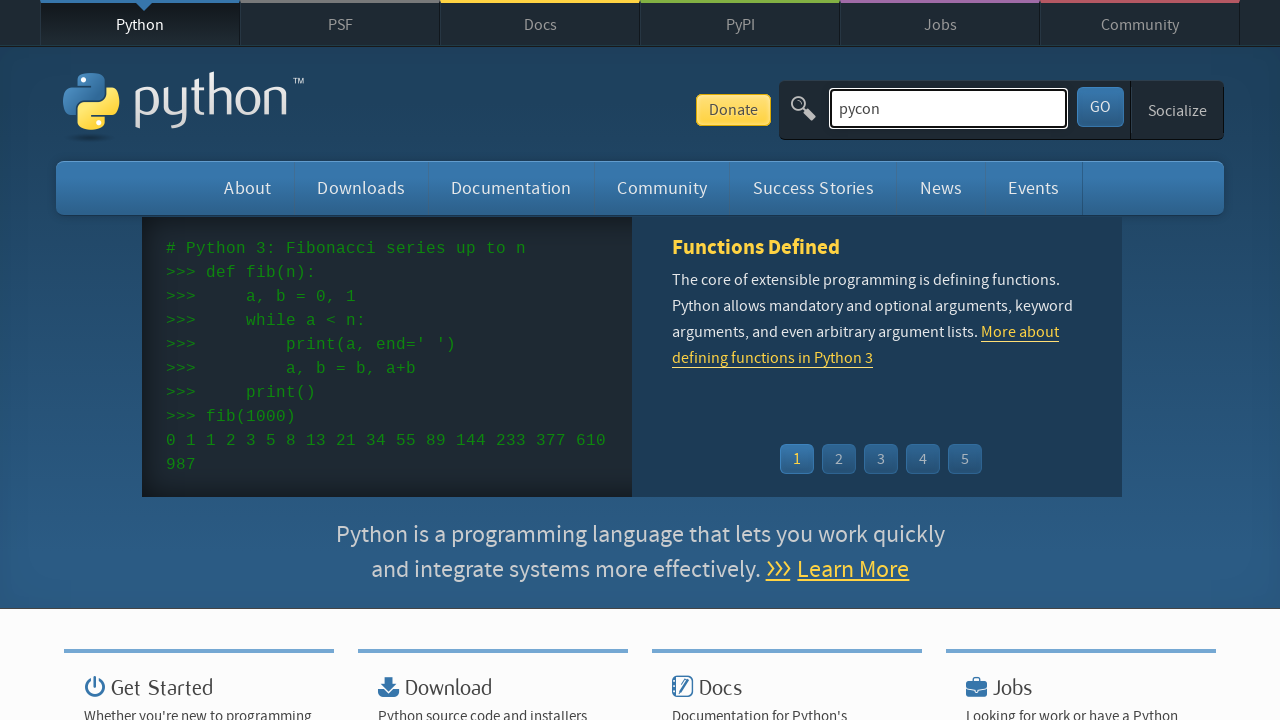

Pressed Enter to submit search for 'pycon' on input[name='q']
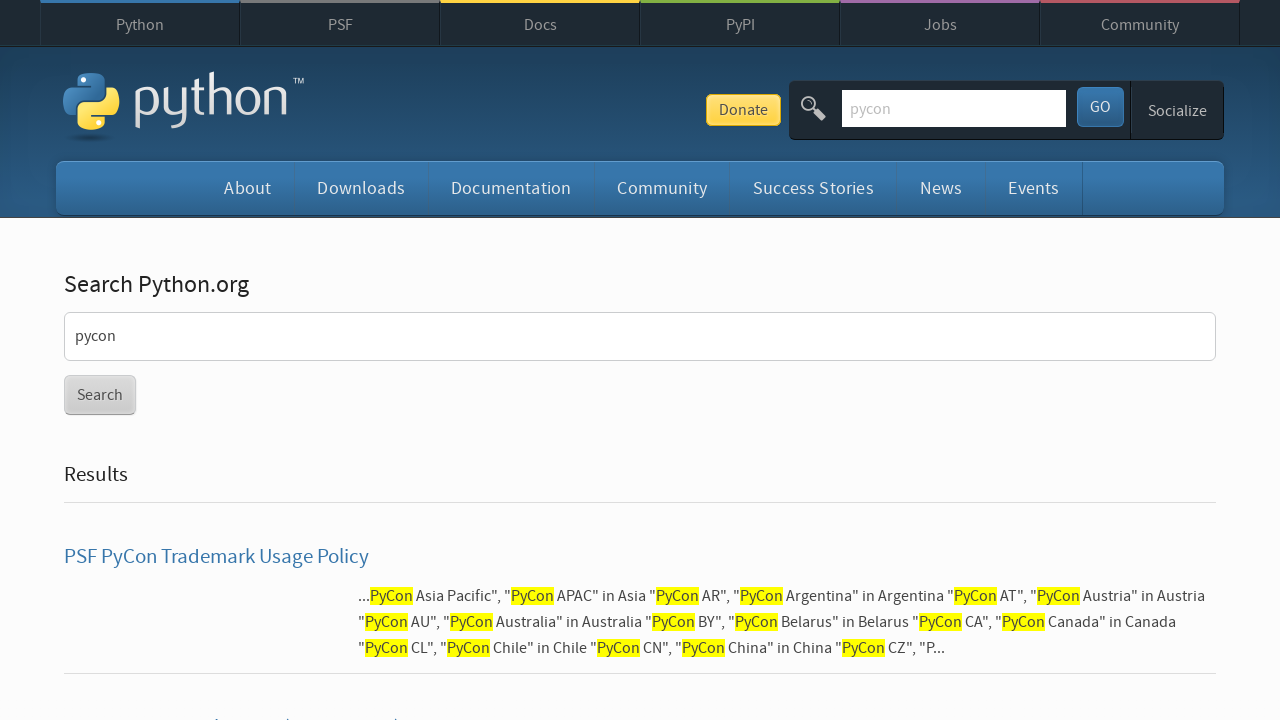

Waited for network idle to complete search results loading
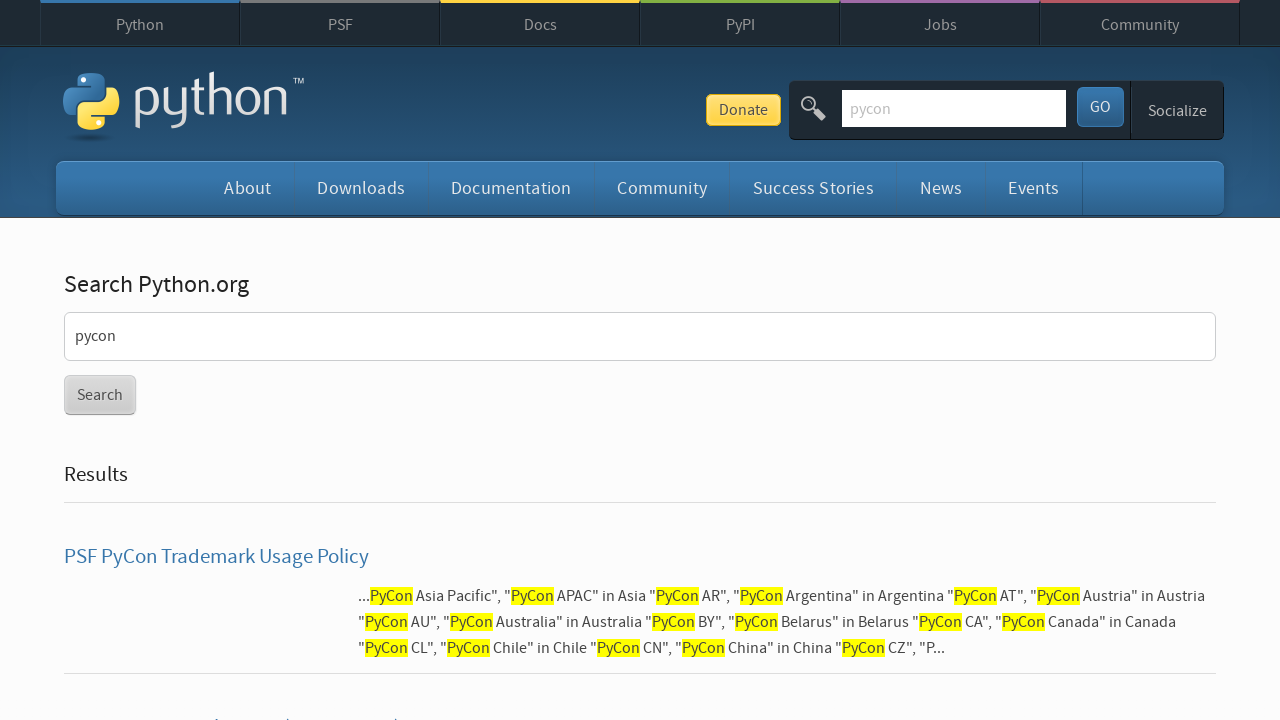

Verified search results contain entries (no 'No results found' message)
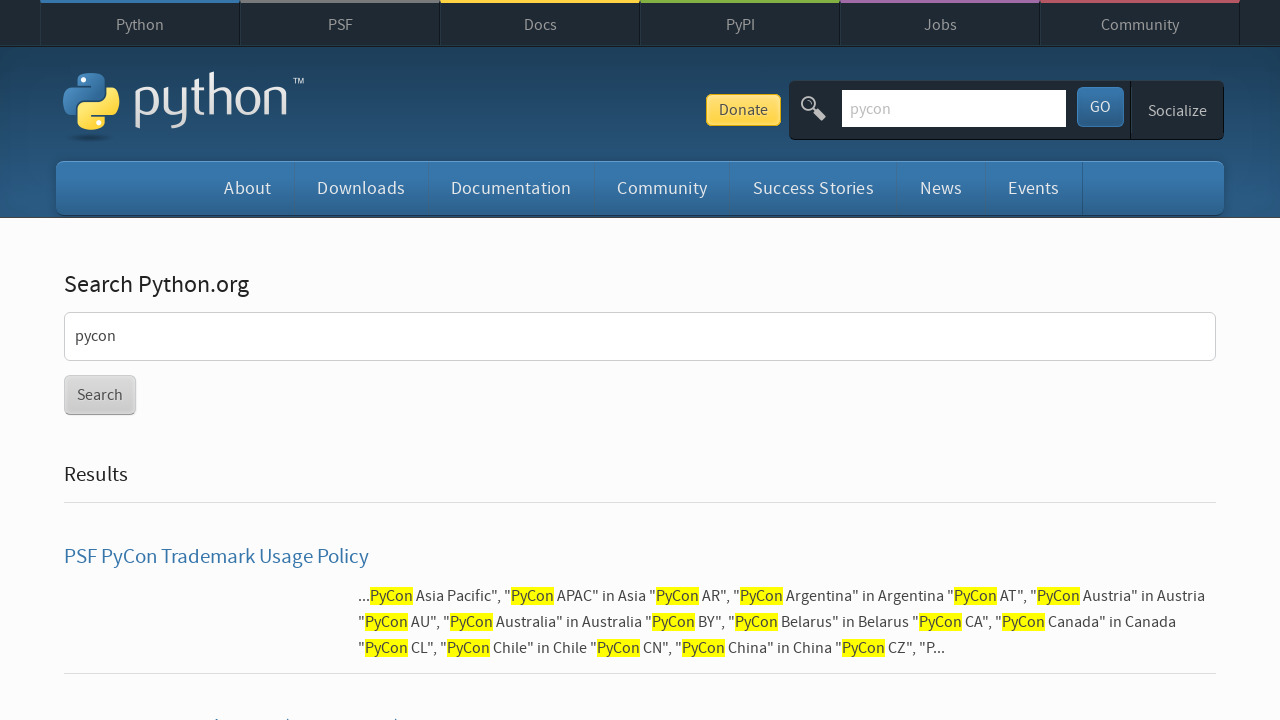

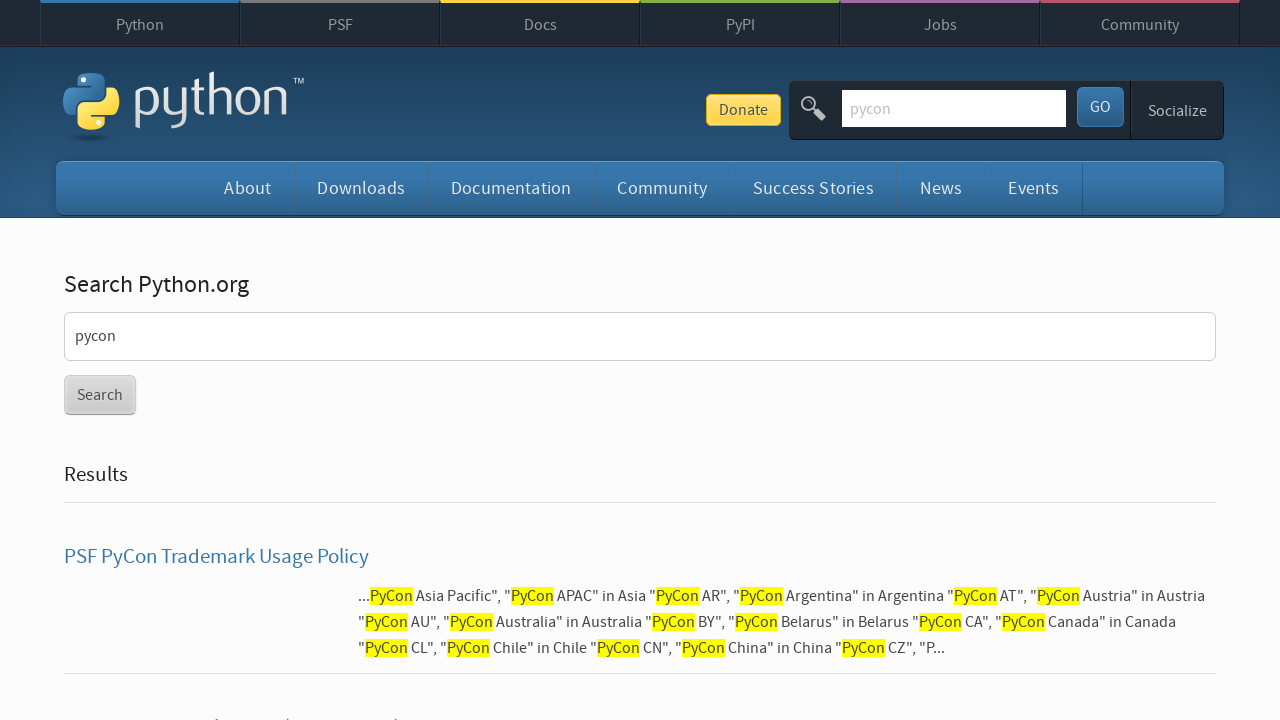